Tests the location search functionality on Swiggy by entering a location name in the location input field

Starting URL: https://www.swiggy.com/

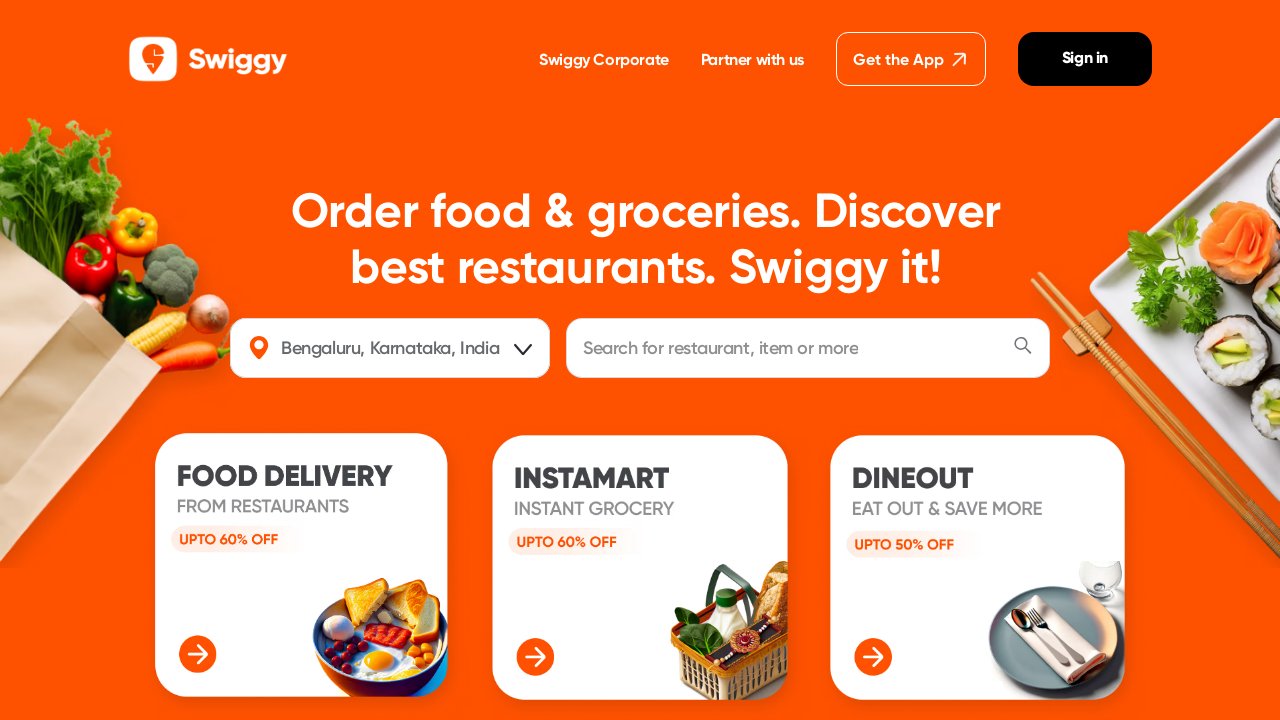

Navigated to Swiggy home page
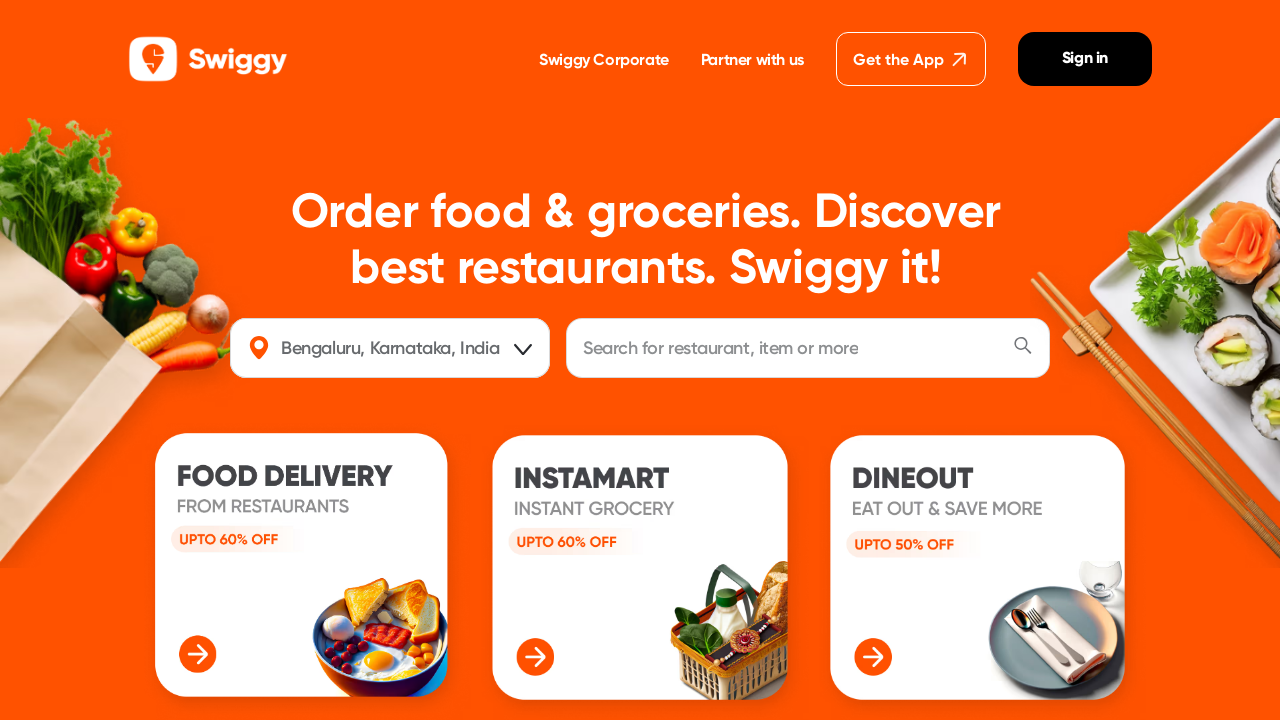

Filled location search field with 'Neelangarai' on input[name='location']
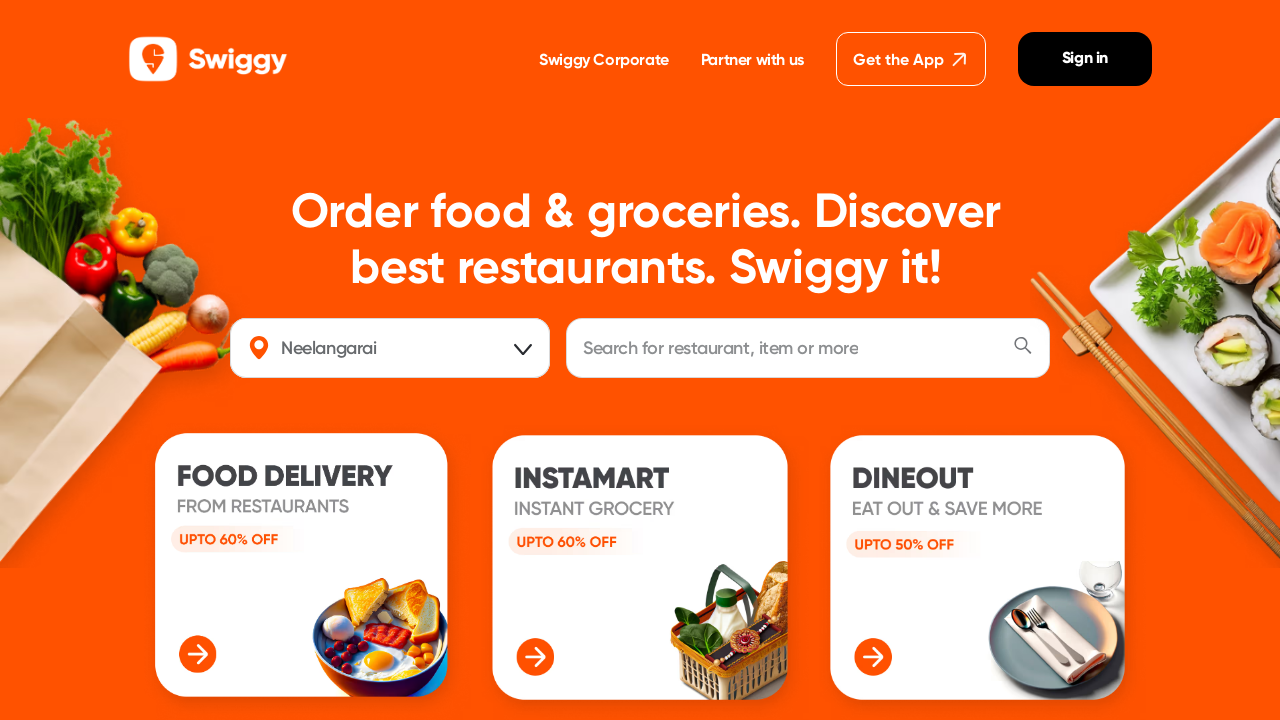

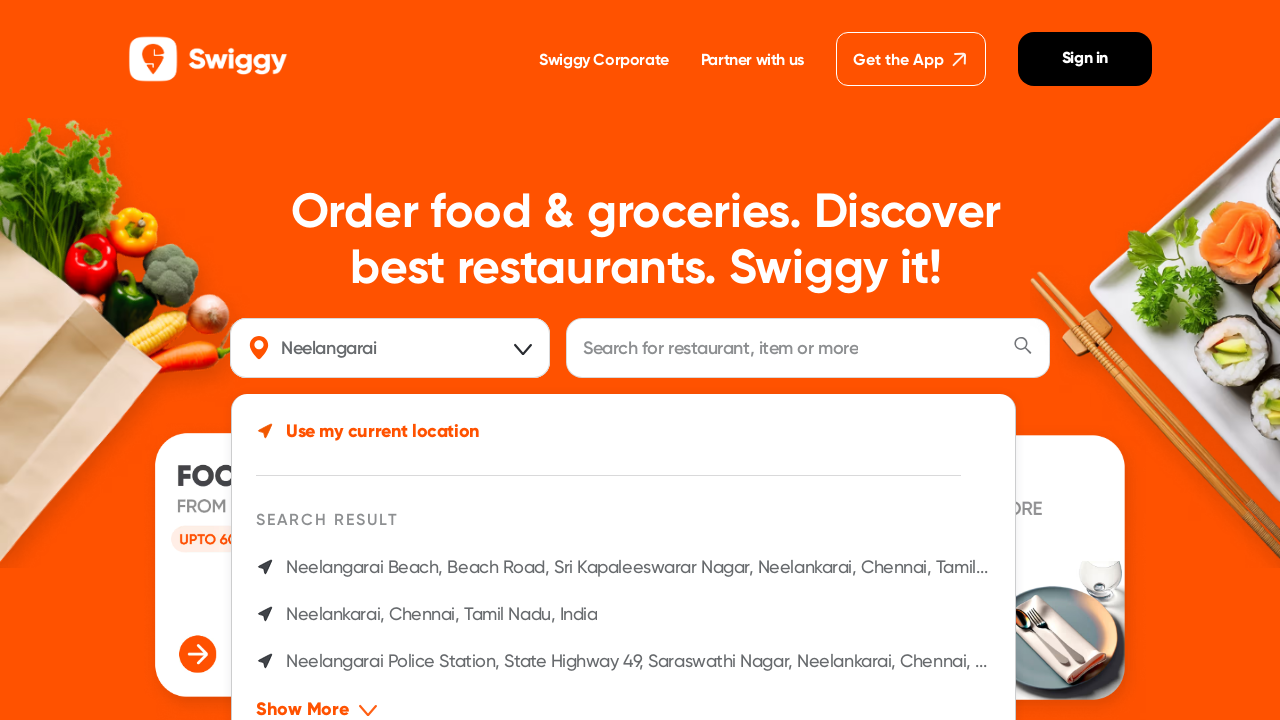